Tests that the URL contains "testotomasyonu" after navigating to the website

Starting URL: https://www.testotomasyonu.com

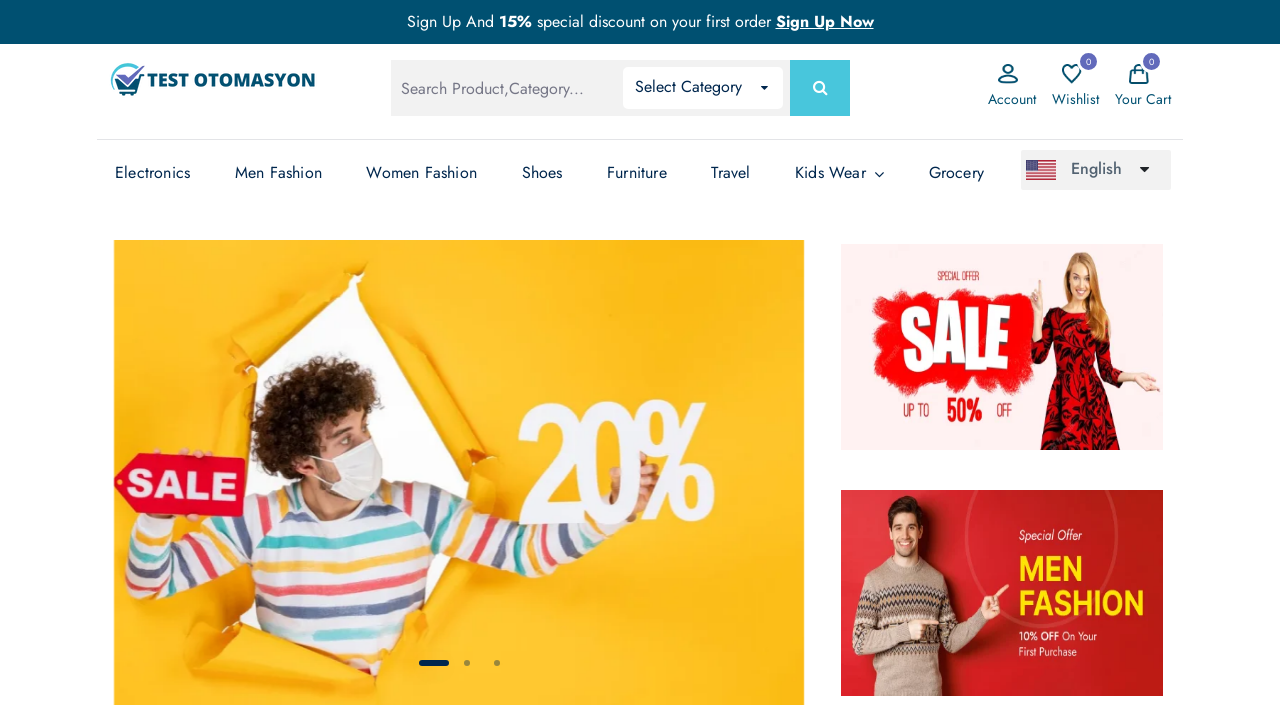

Navigated to https://www.testotomasyonu.com
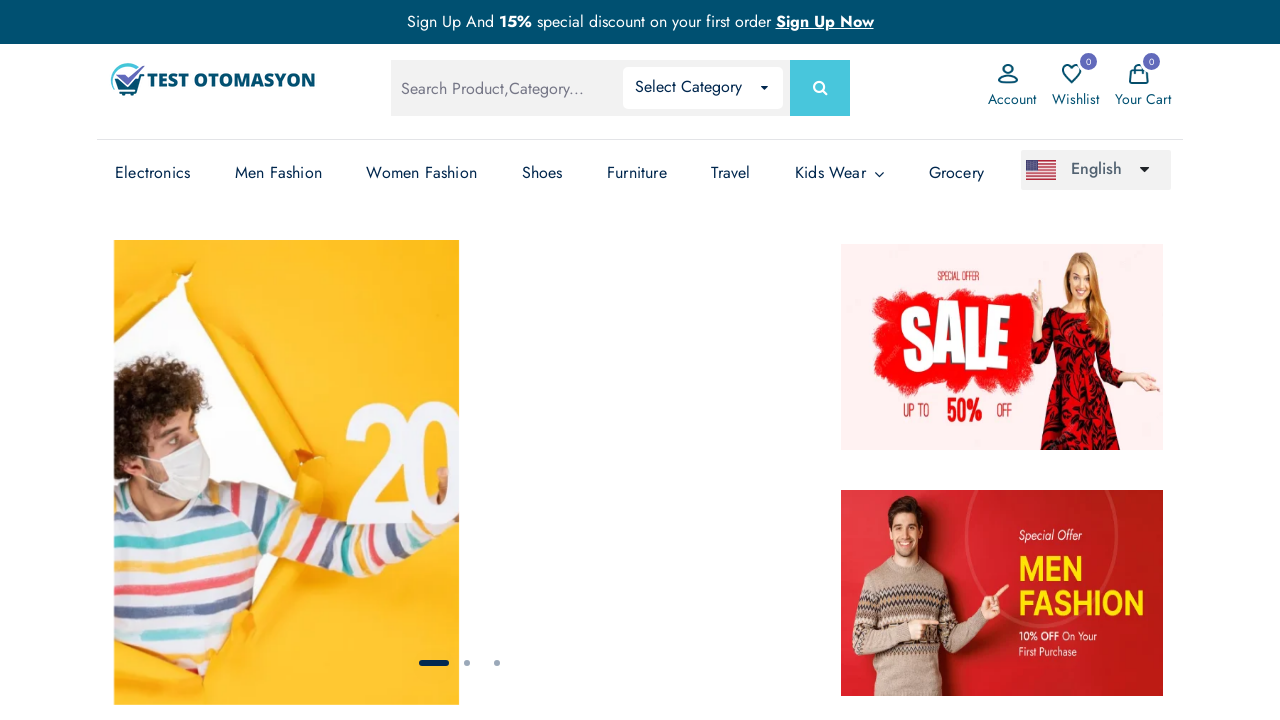

Verified that URL contains 'testotomasyonu'
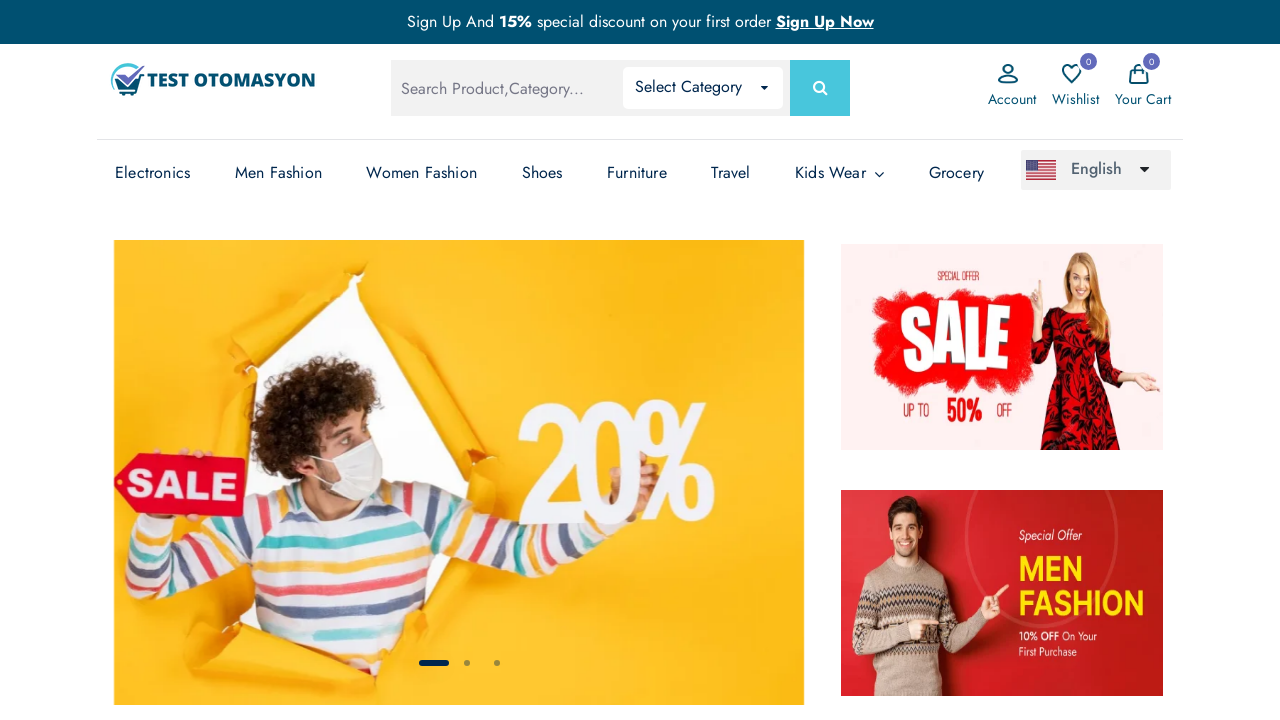

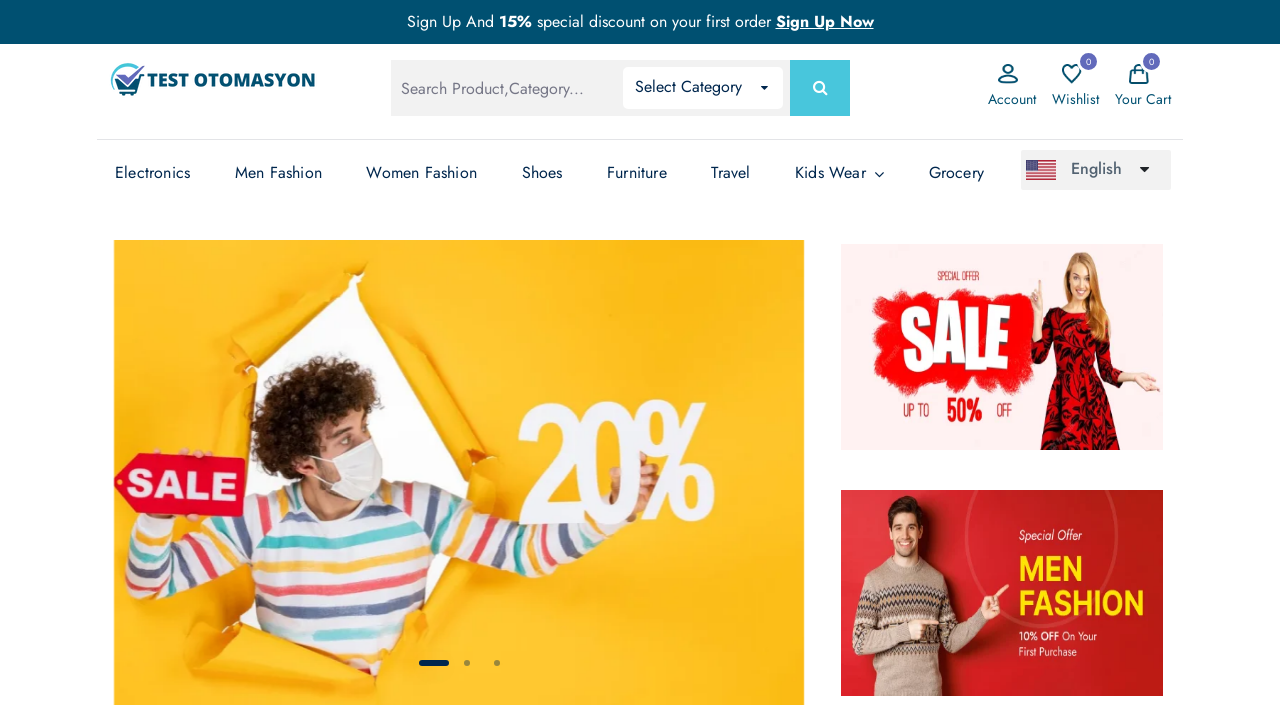